Tests the gym price calculator by selecting Saturday as the day, entering age 30, selecting "after7" time slot, choosing non-member option, and verifying the calculated price is $250.00

Starting URL: https://nlhsueh.github.io/iecs-gym/

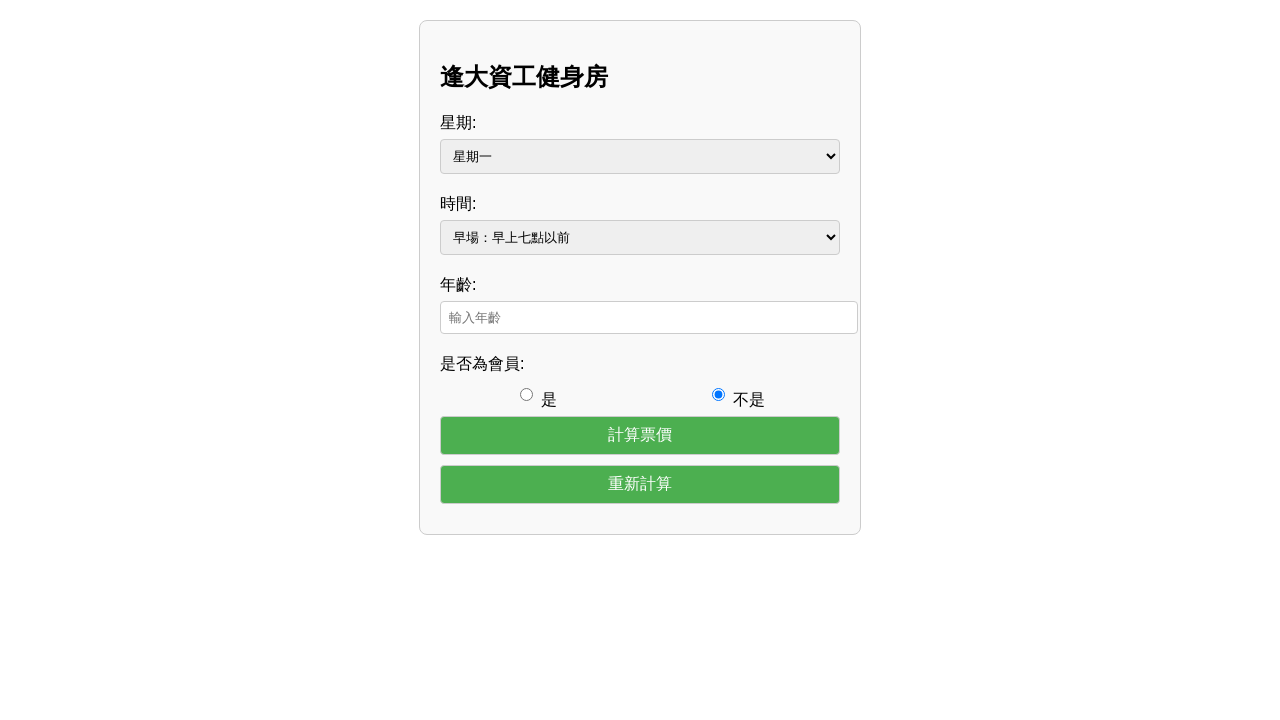

Day dropdown element loaded
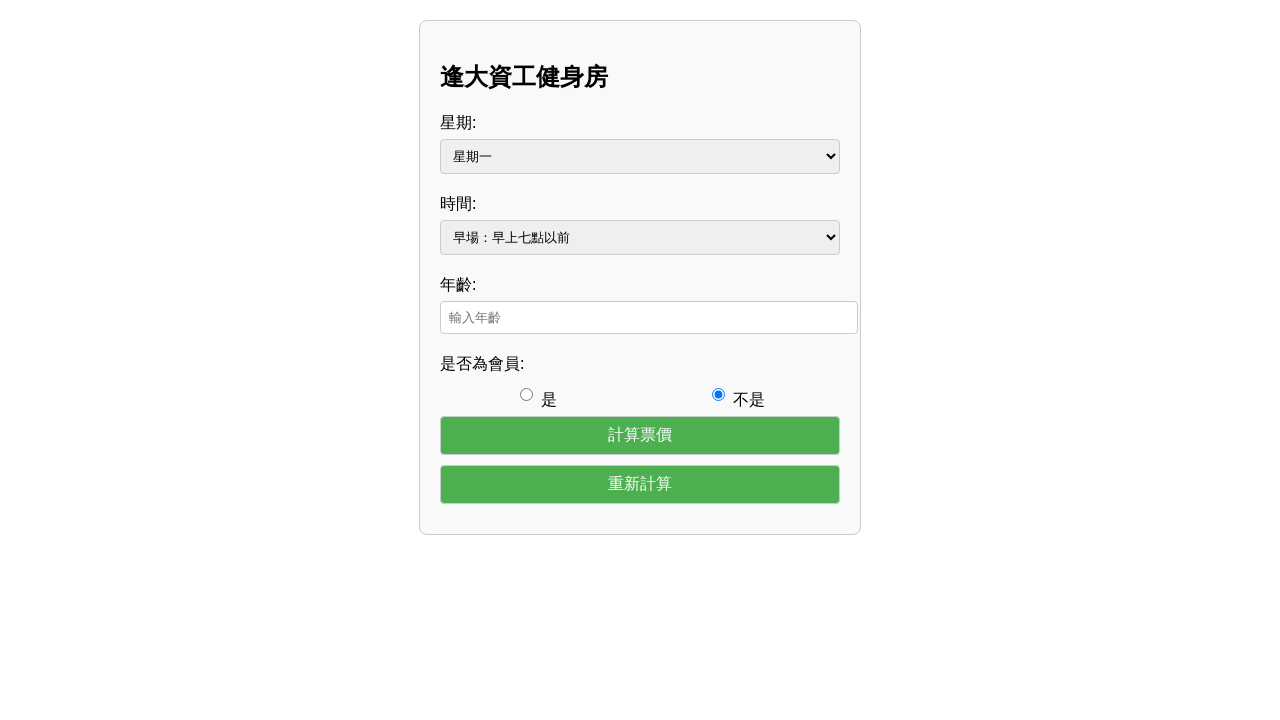

Selected Saturday from the day dropdown on #day
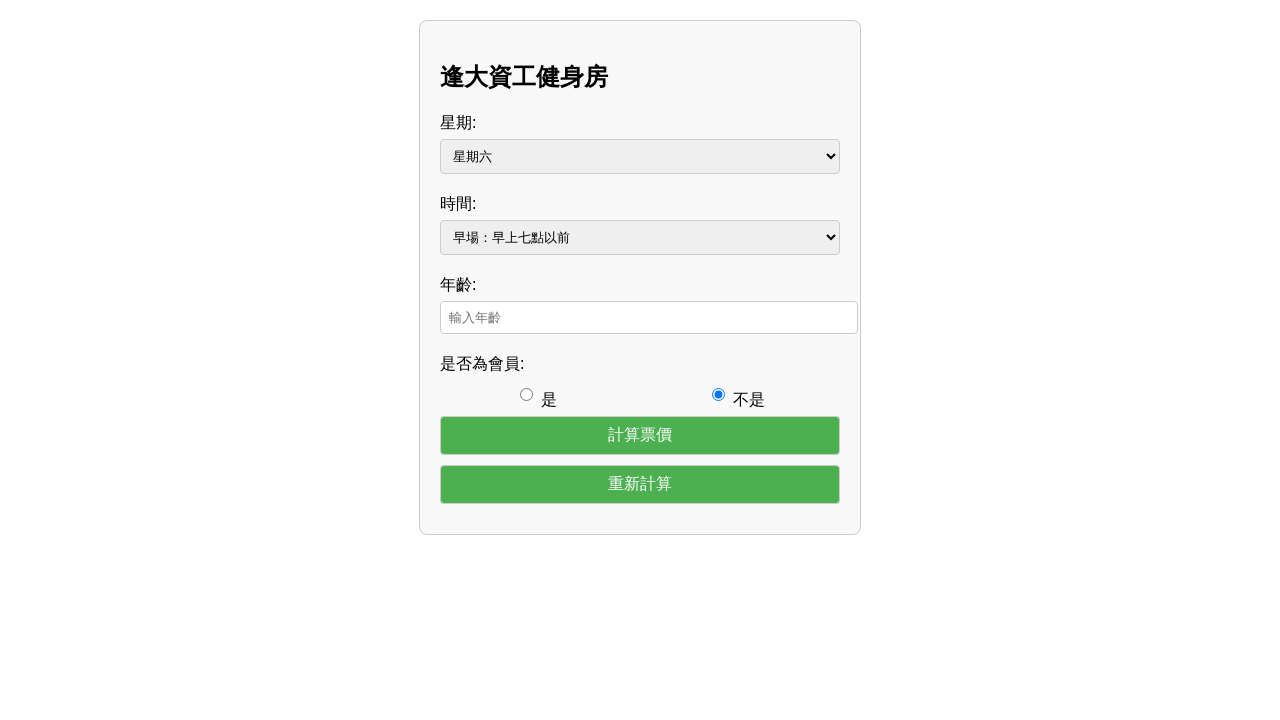

Entered age 30 in the age field on #age
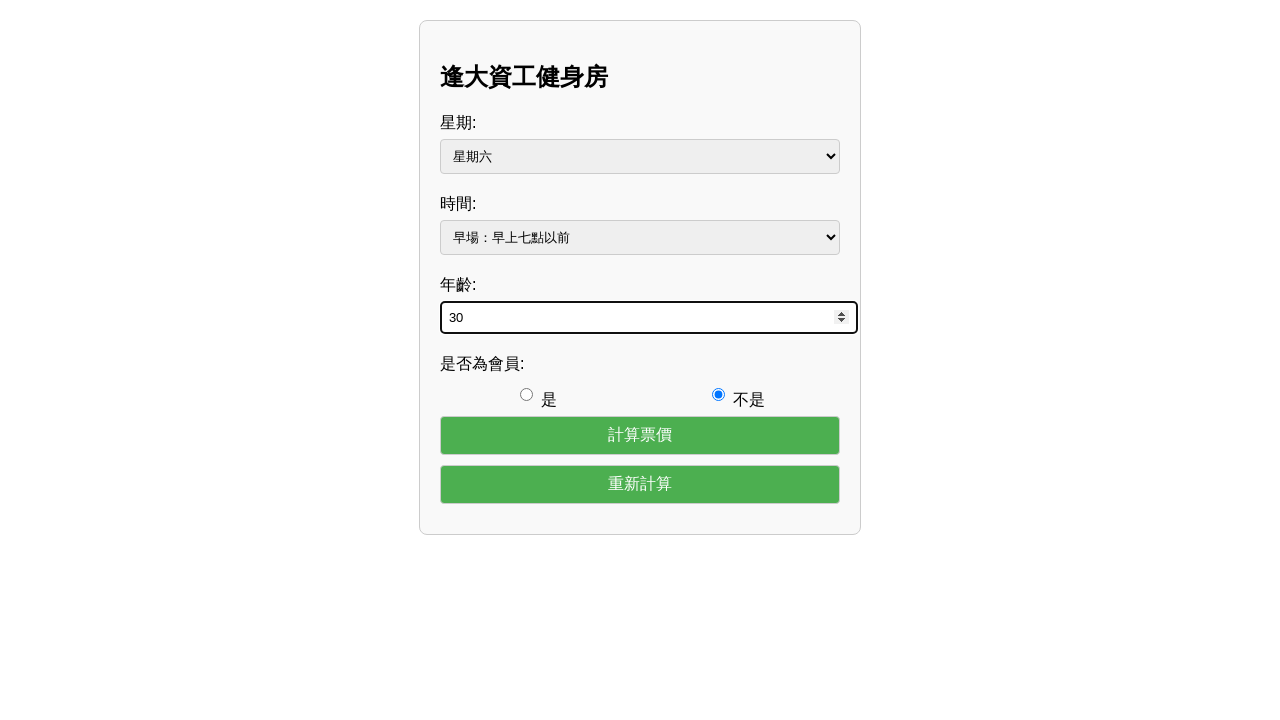

Selected 'after7' time slot from the time dropdown on #time
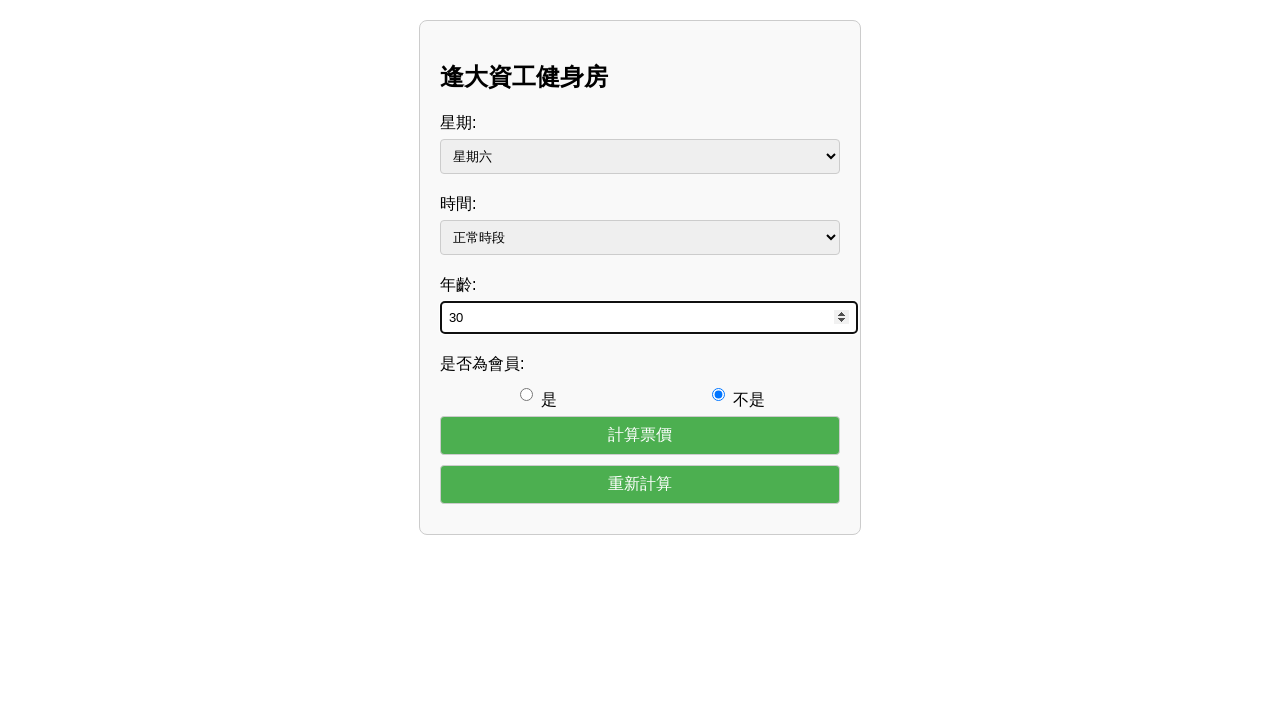

Selected non-member option at (718, 394) on #member-no
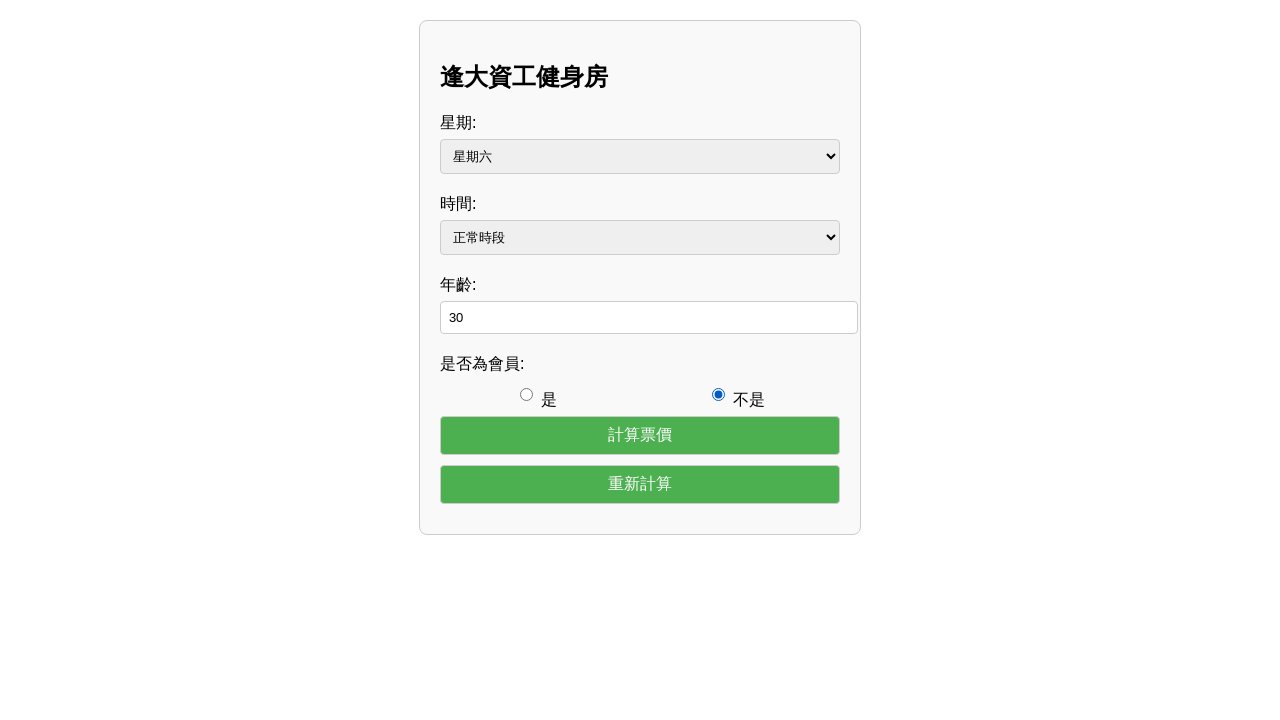

Clicked the calculate button at (640, 435) on #calculate
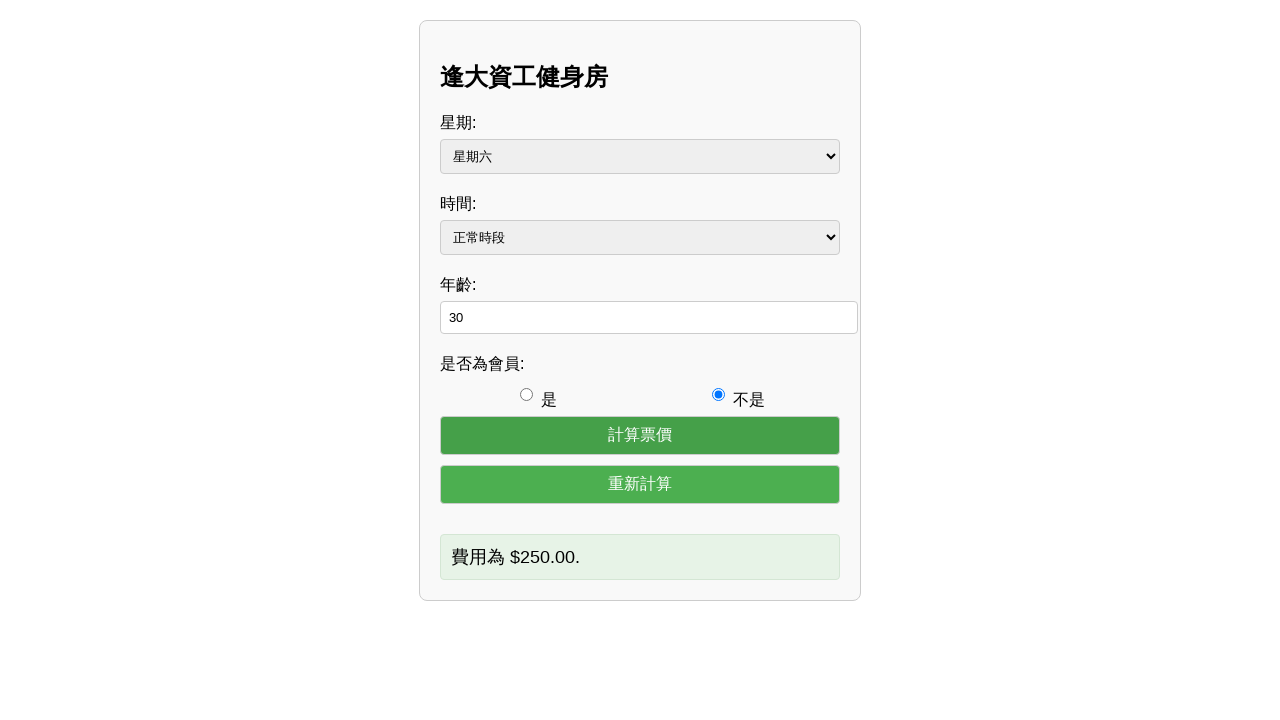

Price output element loaded
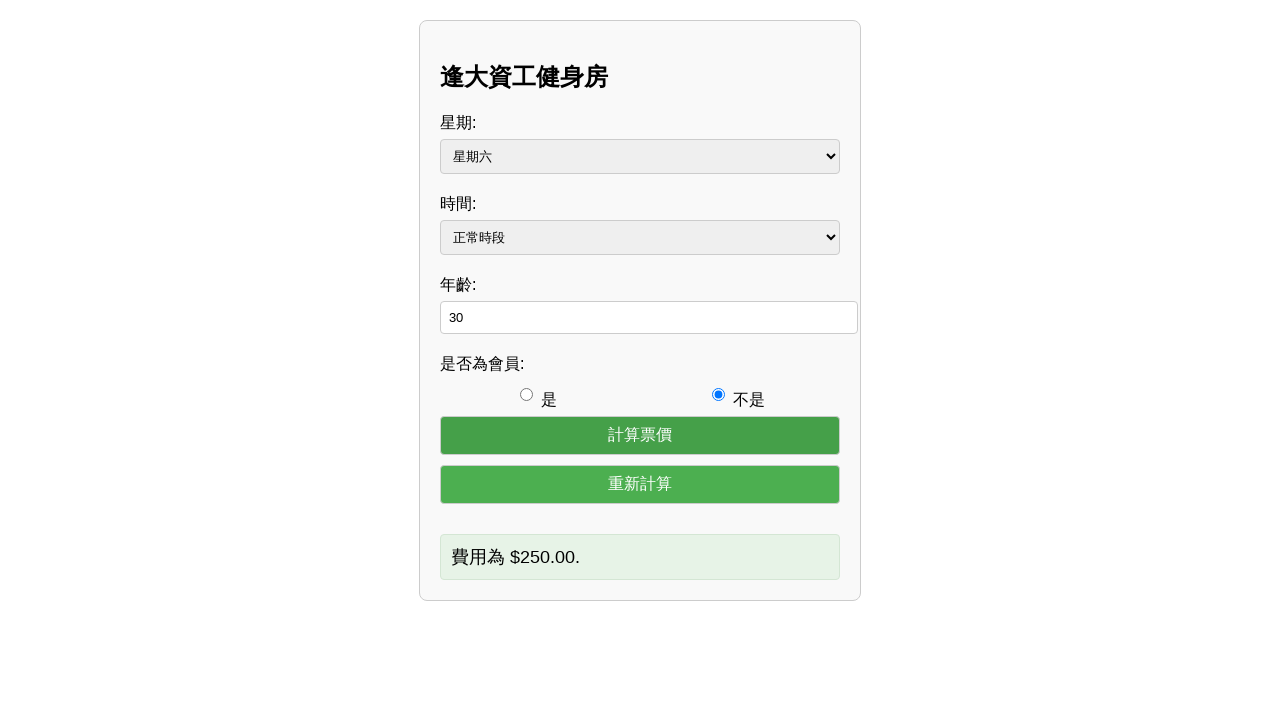

Retrieved calculated price from output
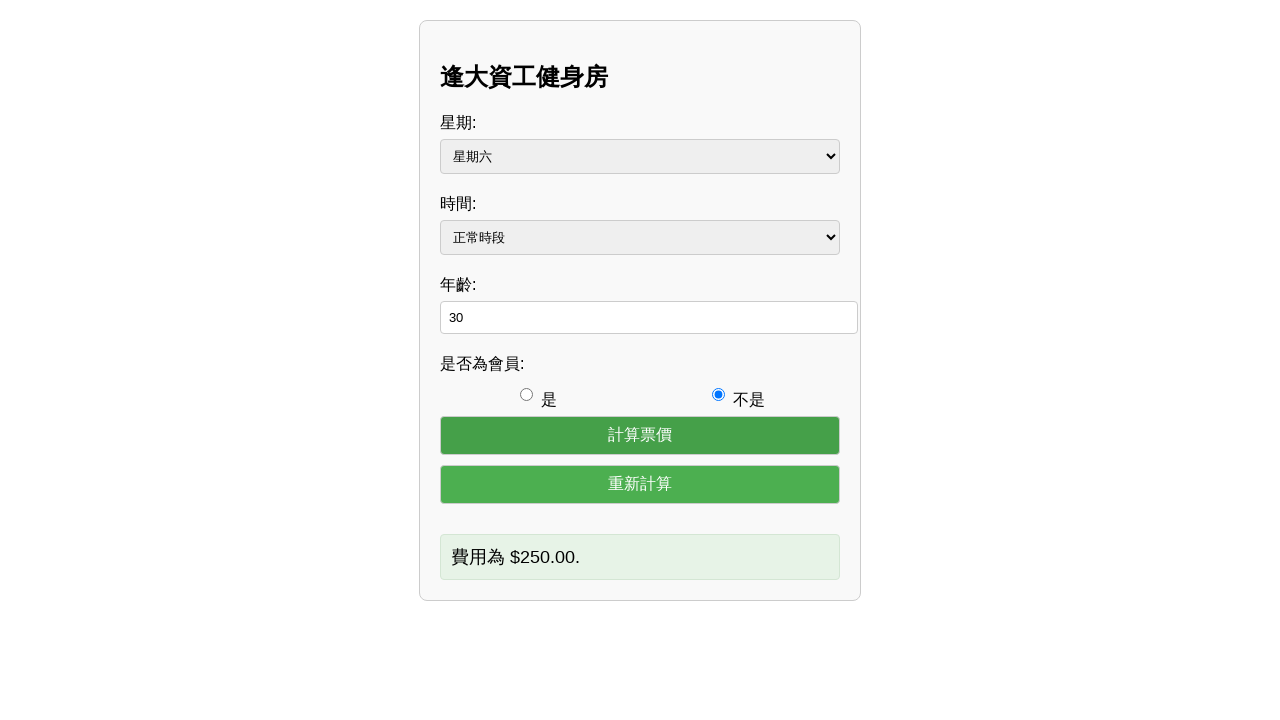

Verified calculated price is $250.00 for weekend (Saturday, age 30, after 7pm, non-member)
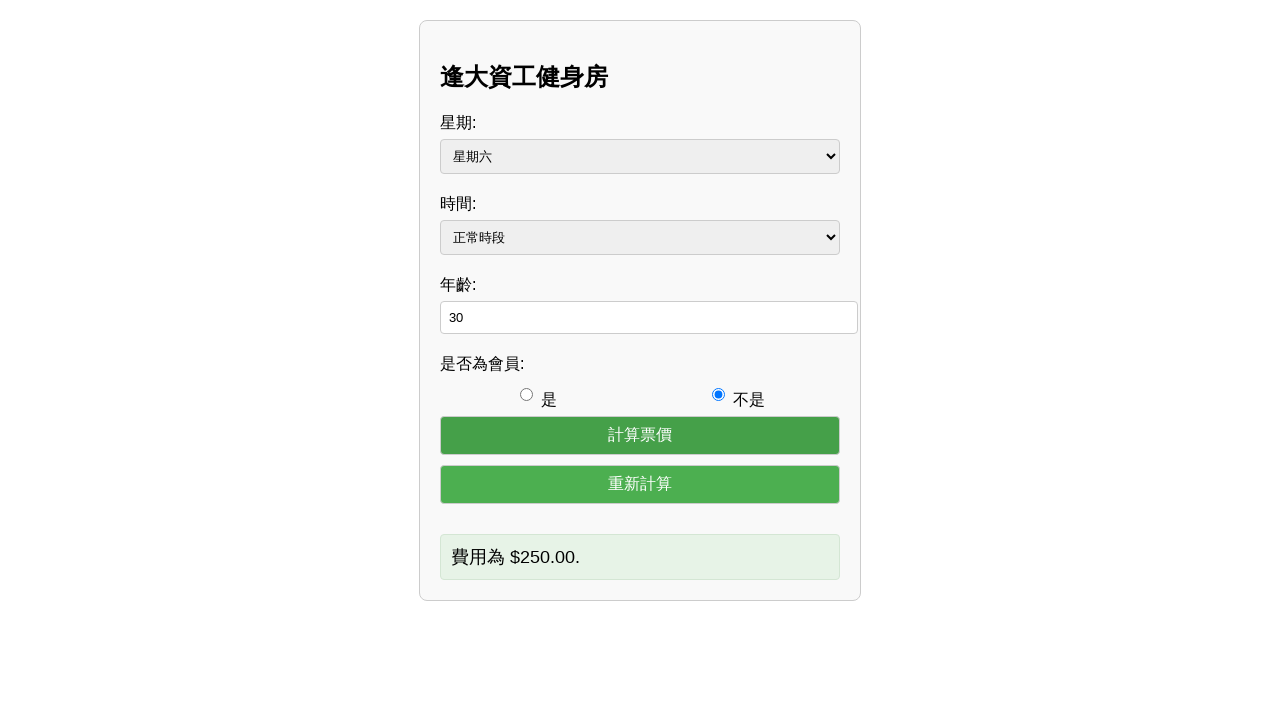

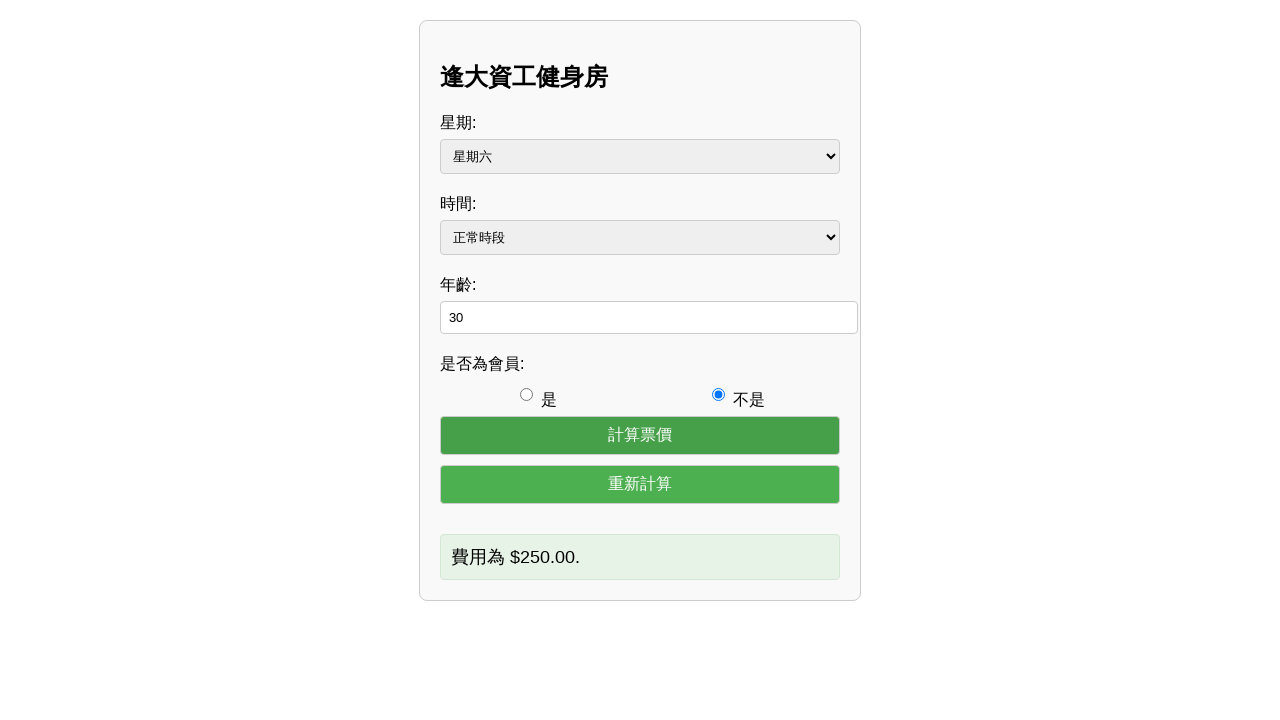